Navigates to the Form Authentication page and verifies the URL is correct

Starting URL: https://the-internet.herokuapp.com/

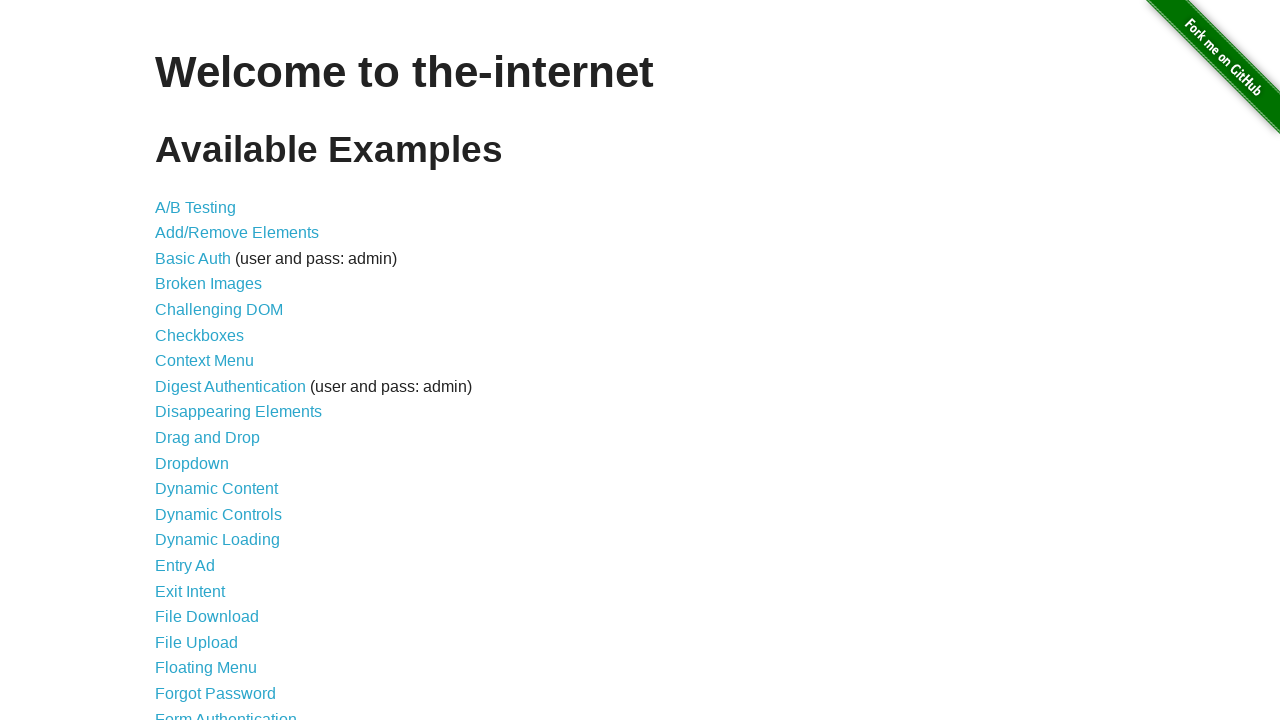

Clicked on Form Authentication link at (226, 712) on text=Form Authentication
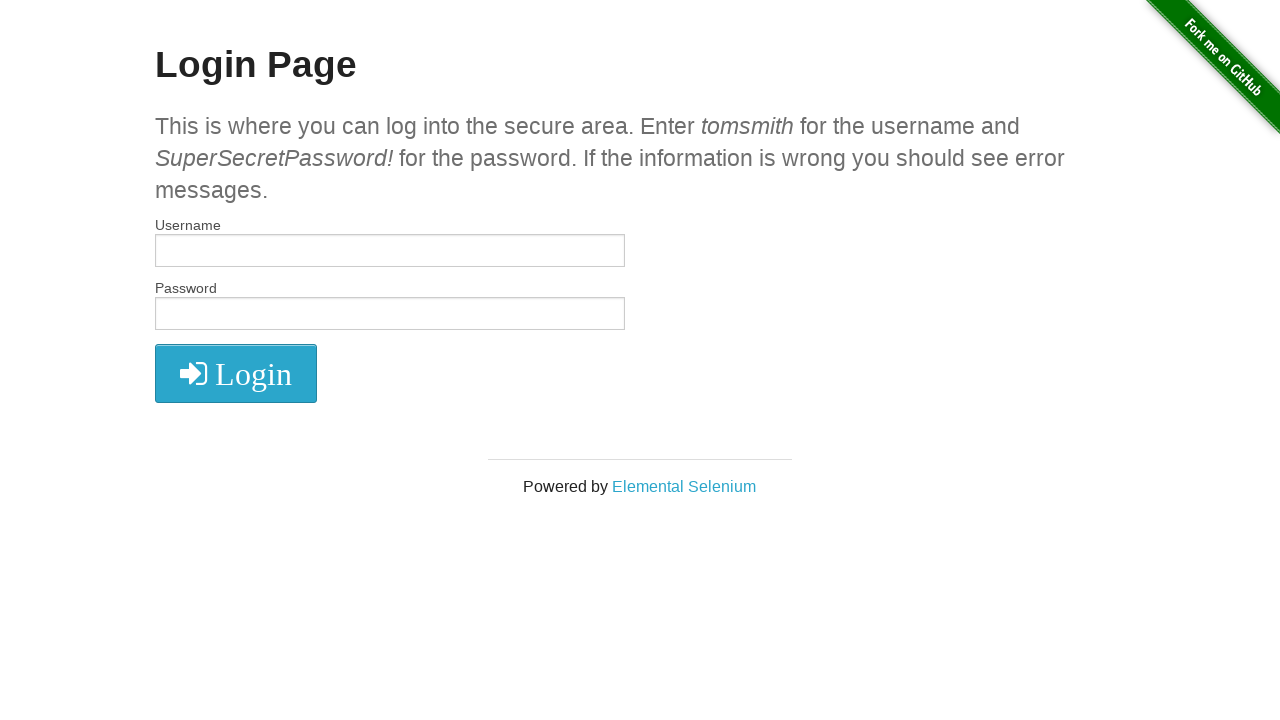

Navigated to Form Authentication page and verified URL is https://the-internet.herokuapp.com/login
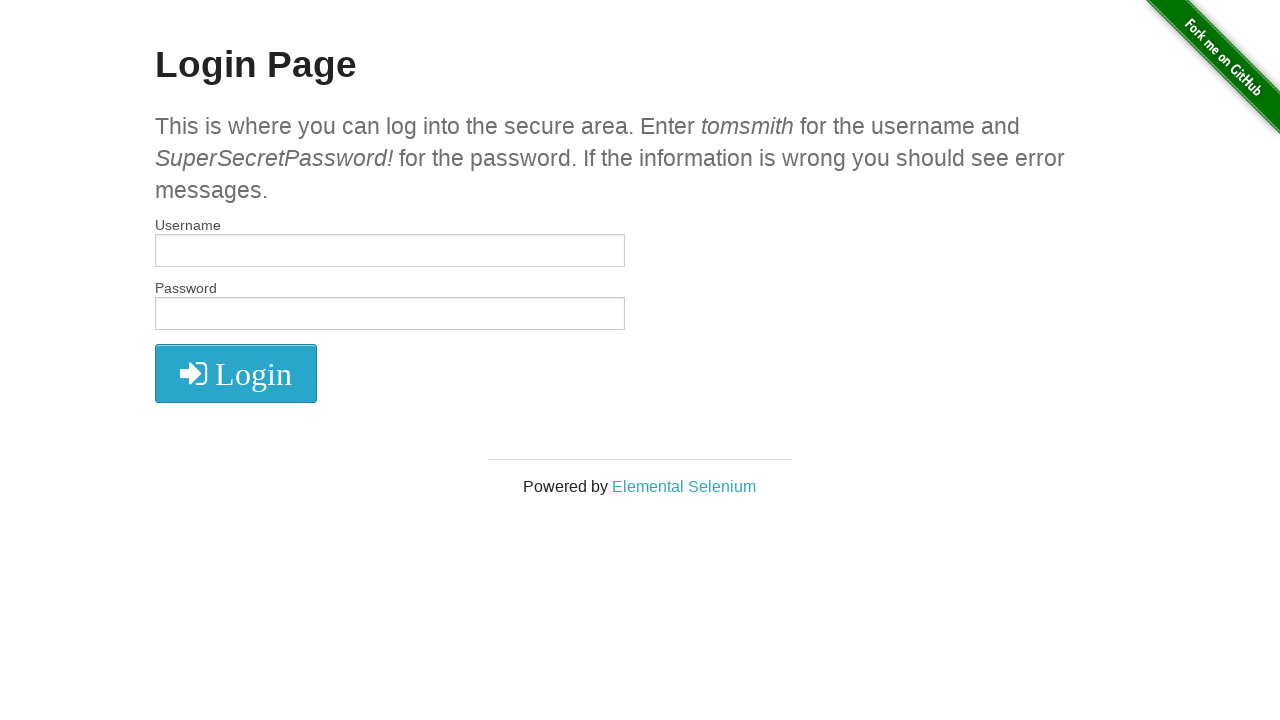

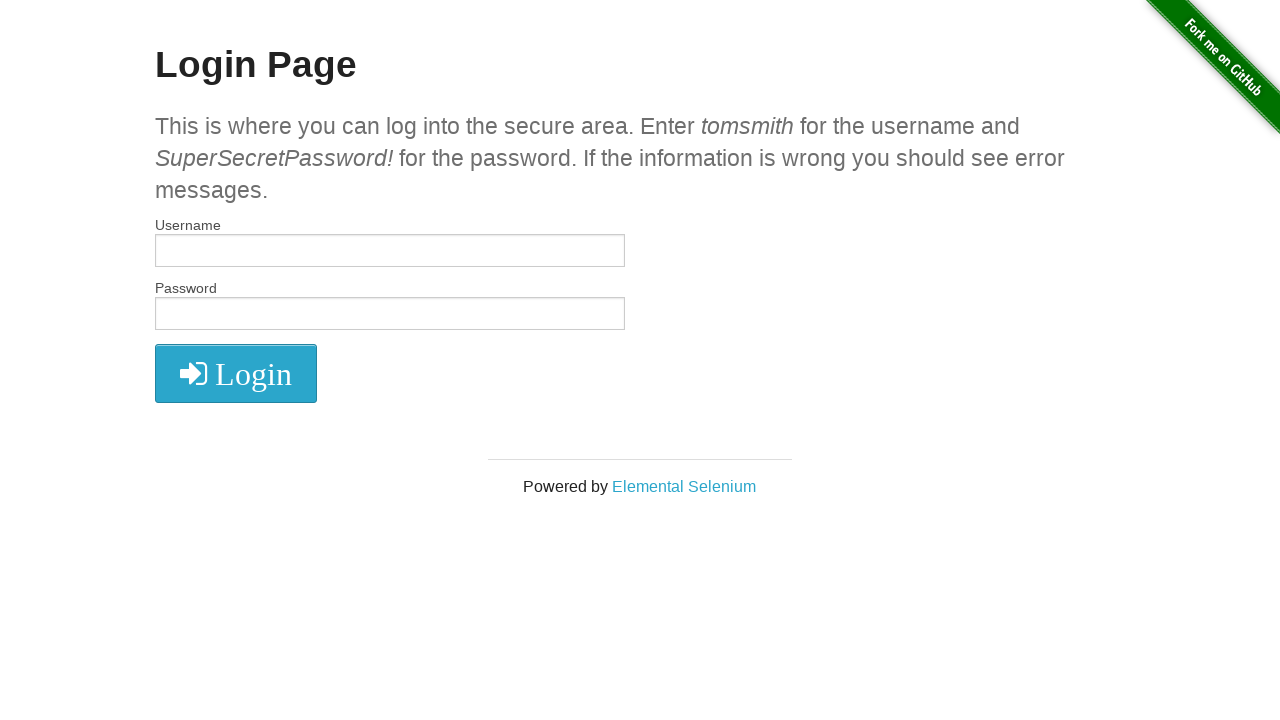